Verifies external links on the homepage and site map page are present and have correct href attributes

Starting URL: https://parabank.parasoft.com/parabank/index.htm

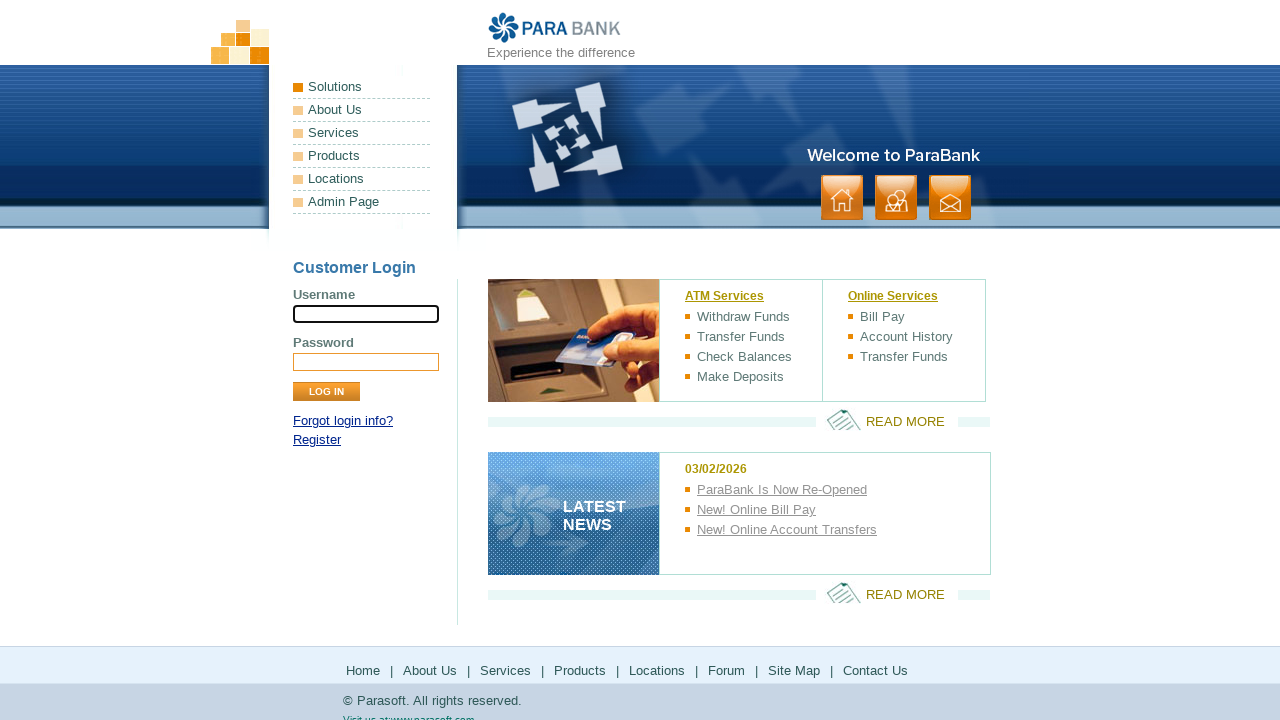

Verified Products external link is present on homepage
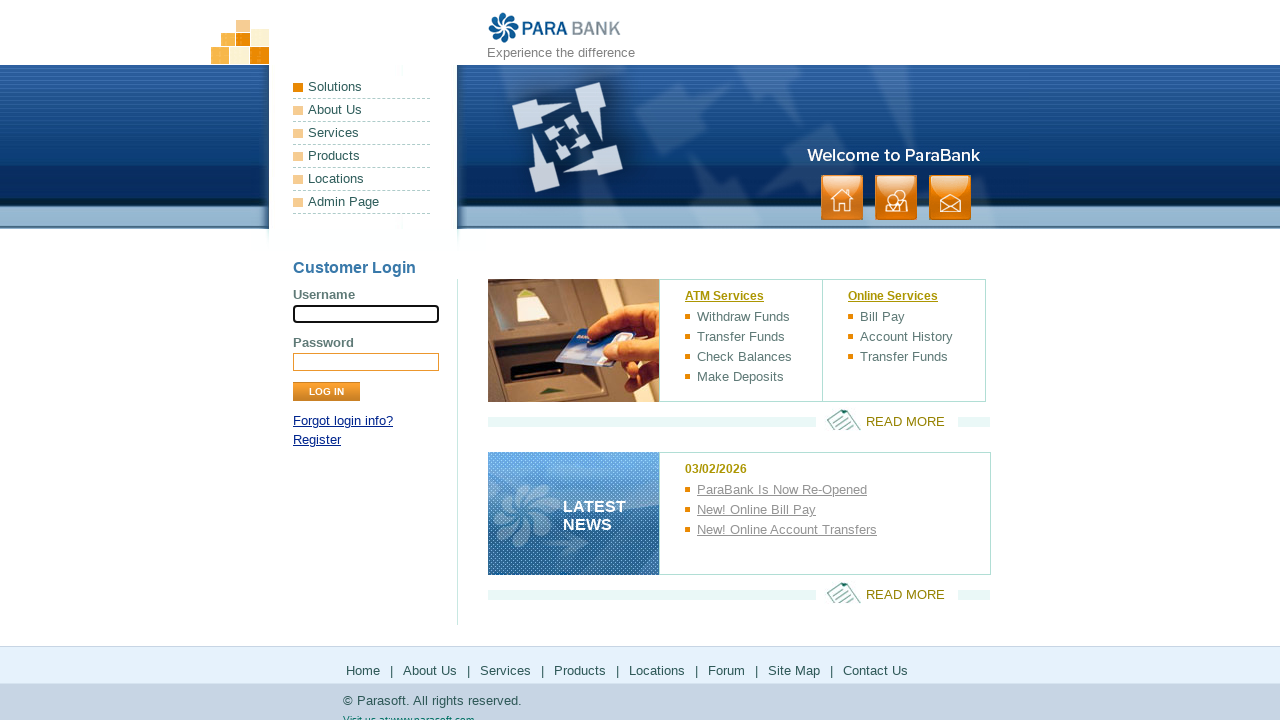

Verified Locations external link is present on homepage
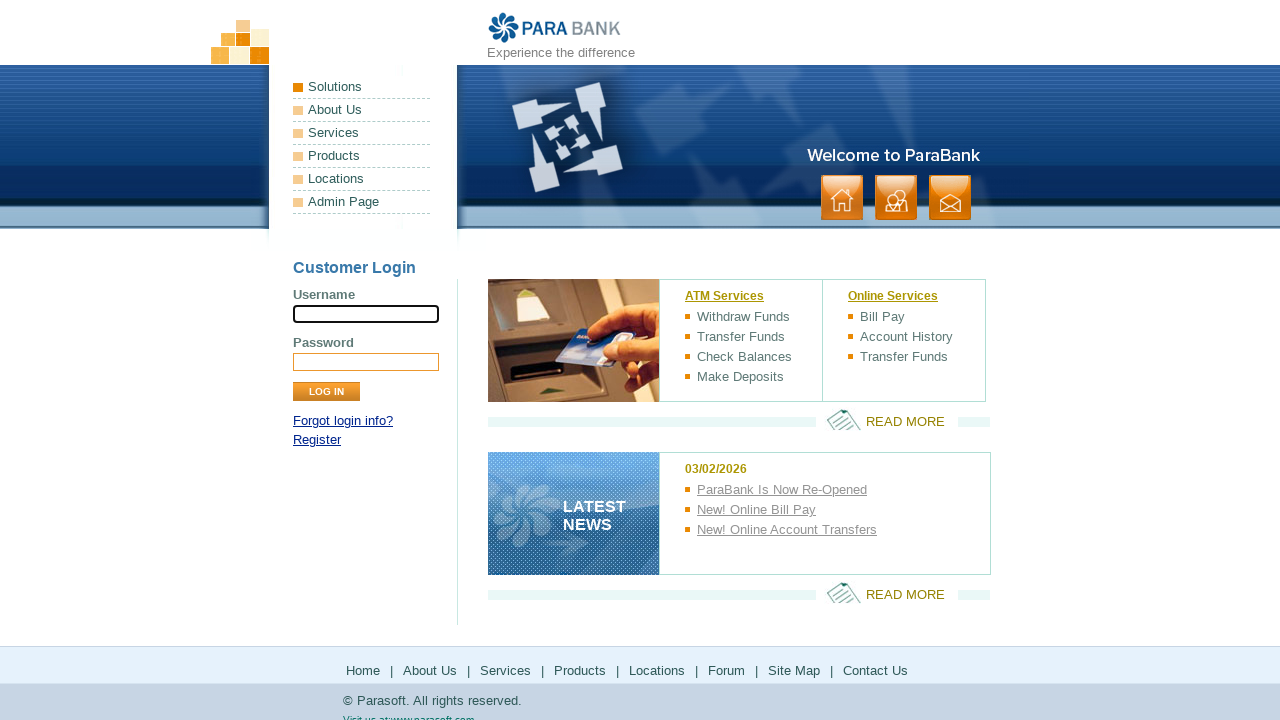

Navigated to Site Map page at (794, 670) on text=Site Map
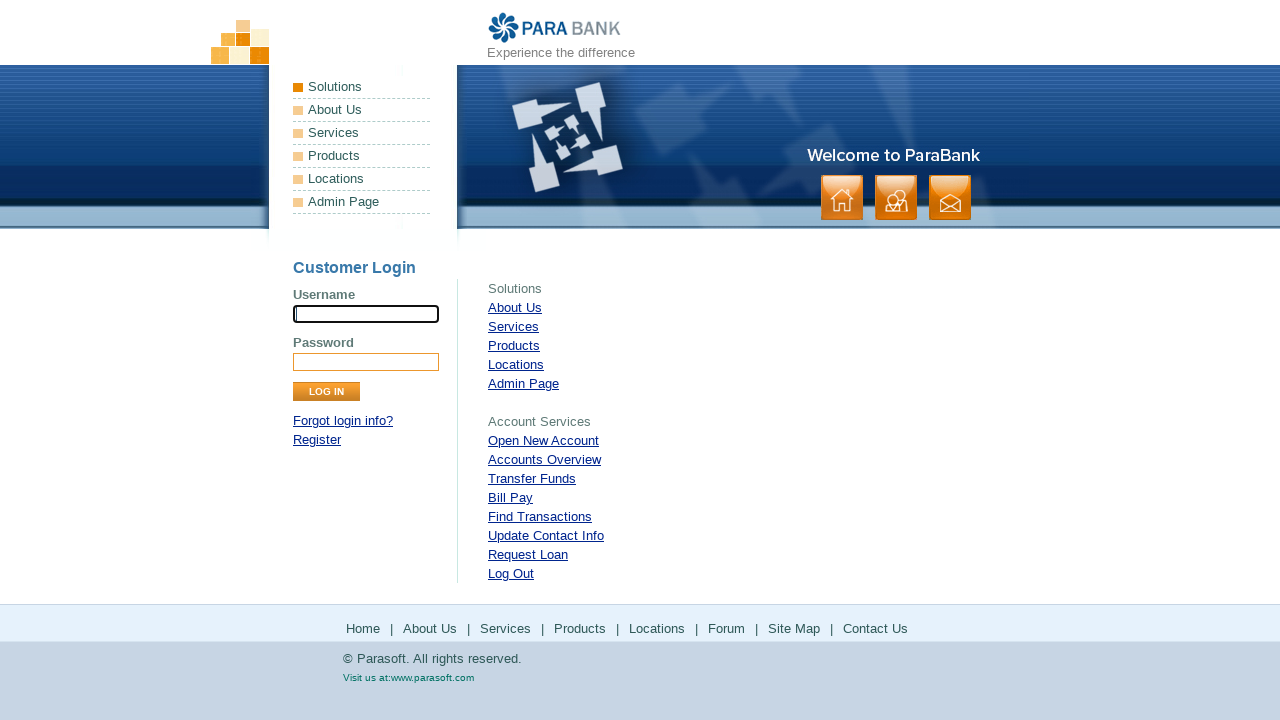

Verified Forum external link is present on Site Map page
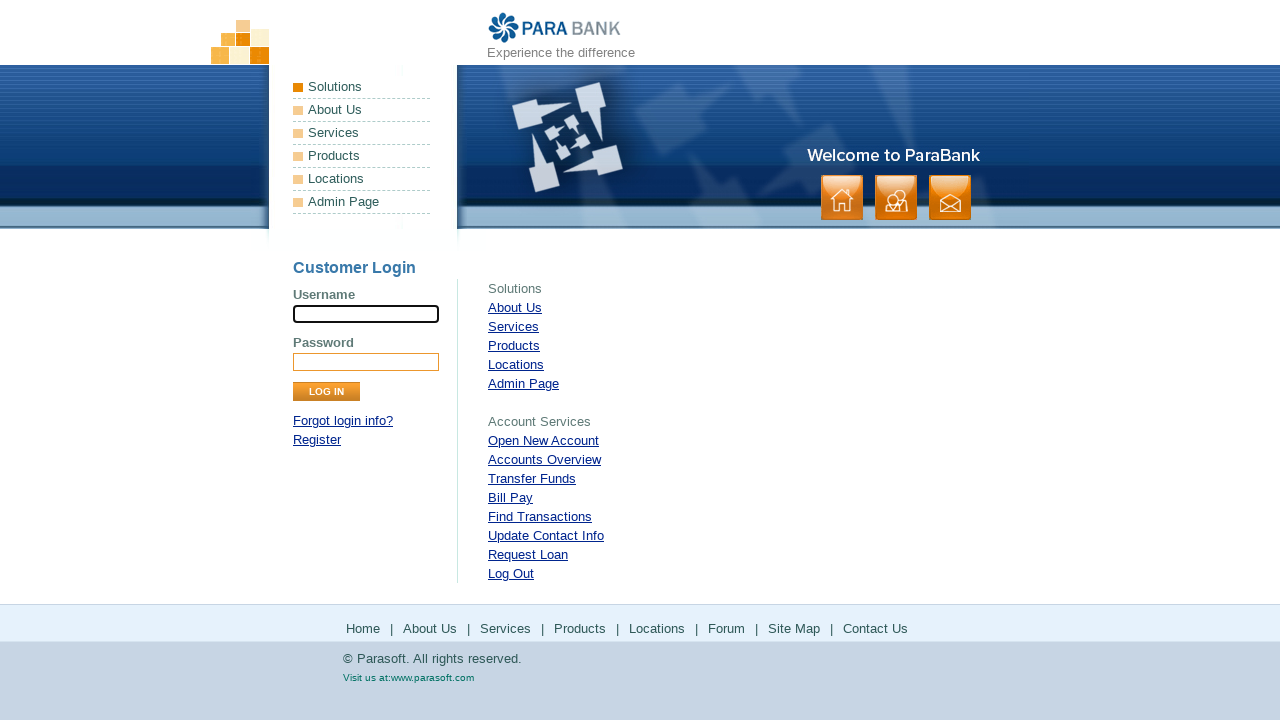

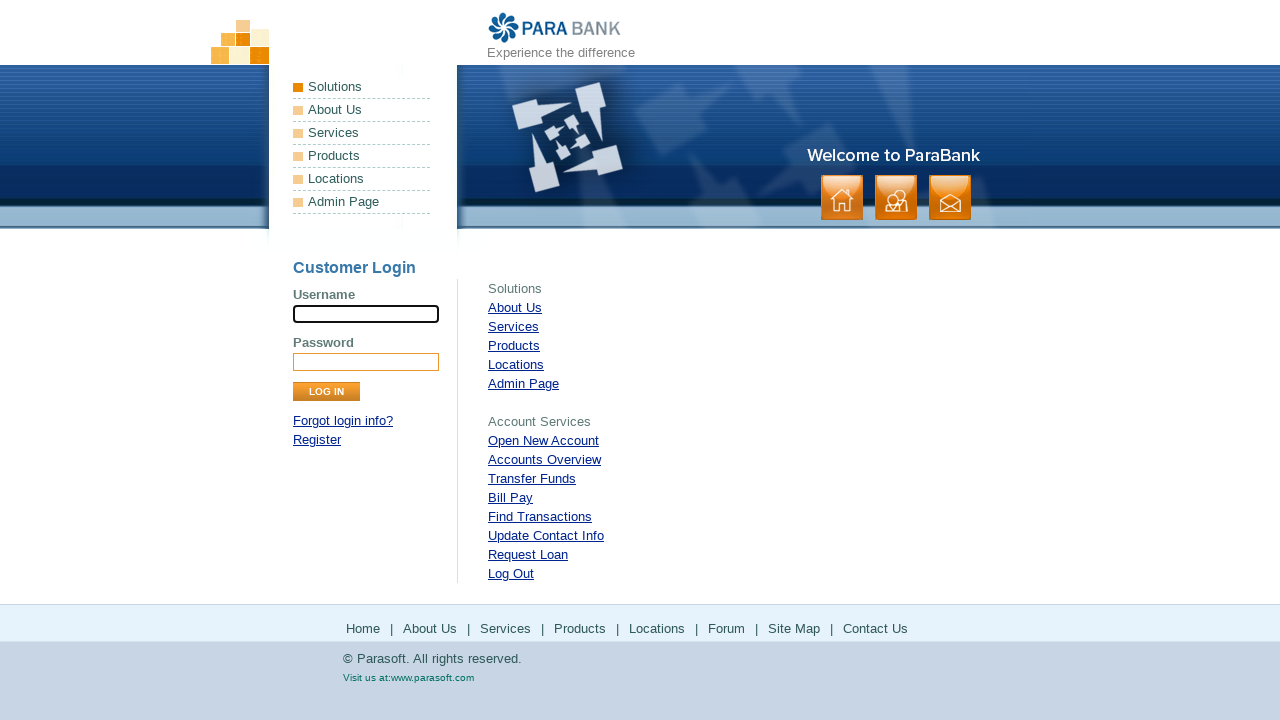